Tests window handling by clicking on a social media link that opens in a new window, then switching between windows and closing the child window

Starting URL: https://etrain.info/in

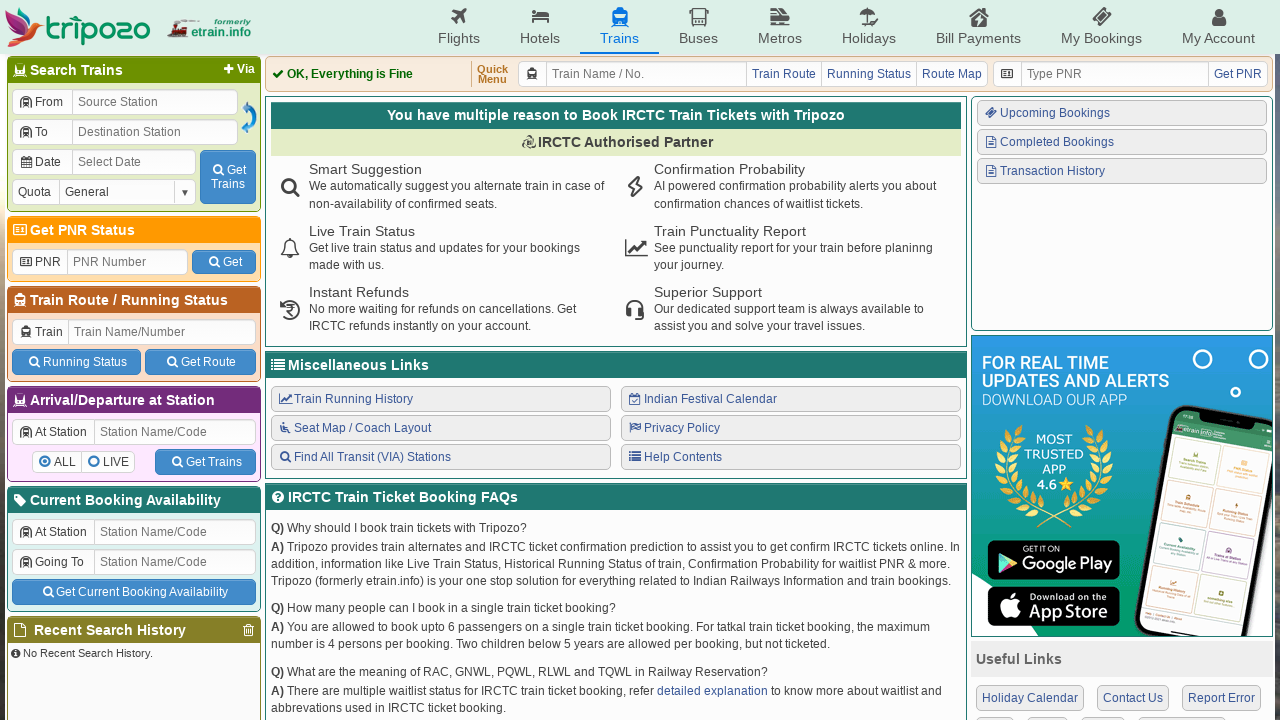

Clicked on the 4th social media link in Connect With Us section, opening new window at (1116, 536) on xpath=//div[p[text()='Connect With Us']]/div/a[4]
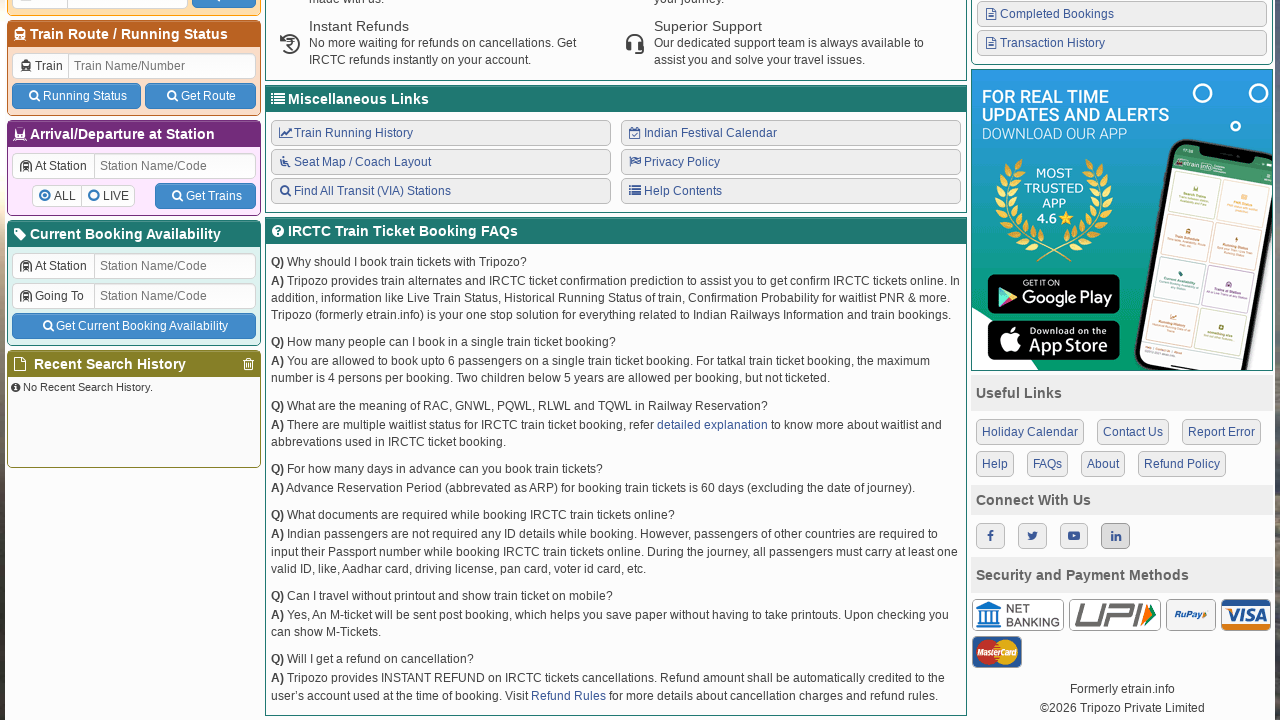

New window loaded successfully
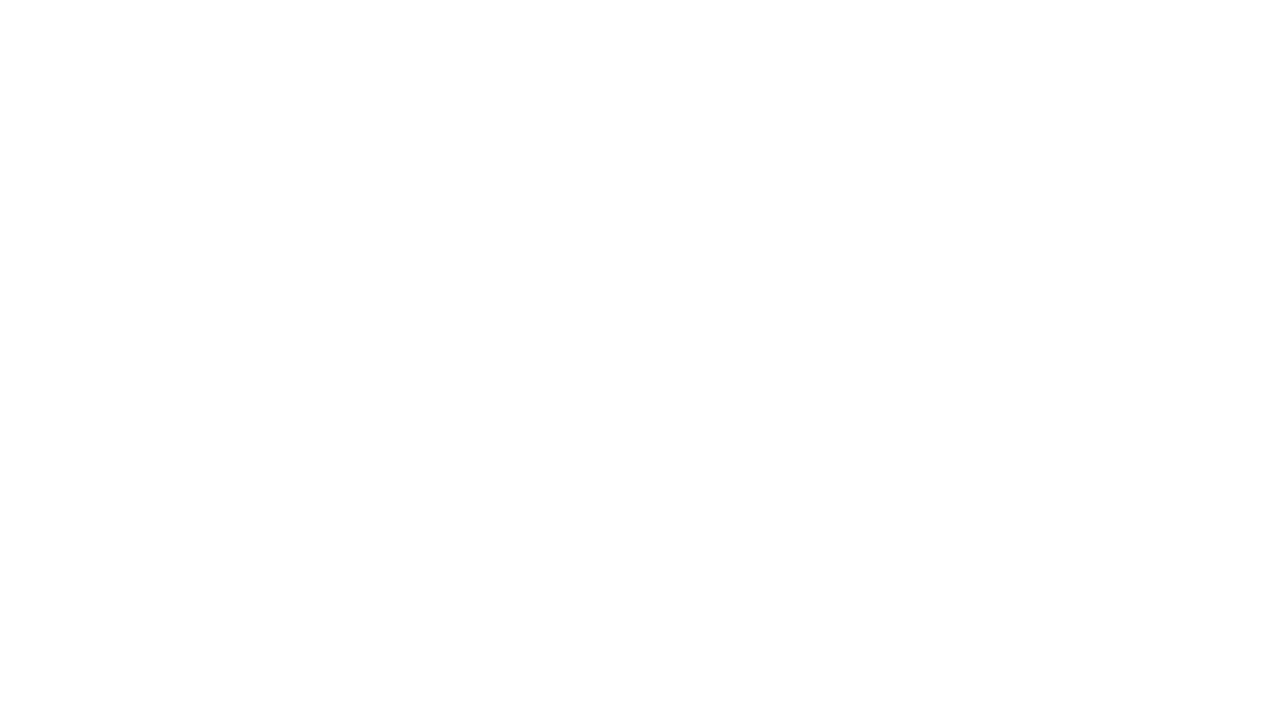

Retrieved new window information - URL: chrome-error://chromewebdata/, Title: <bound method Page.title of <Page url='chrome-error://chromewebdata/'>>
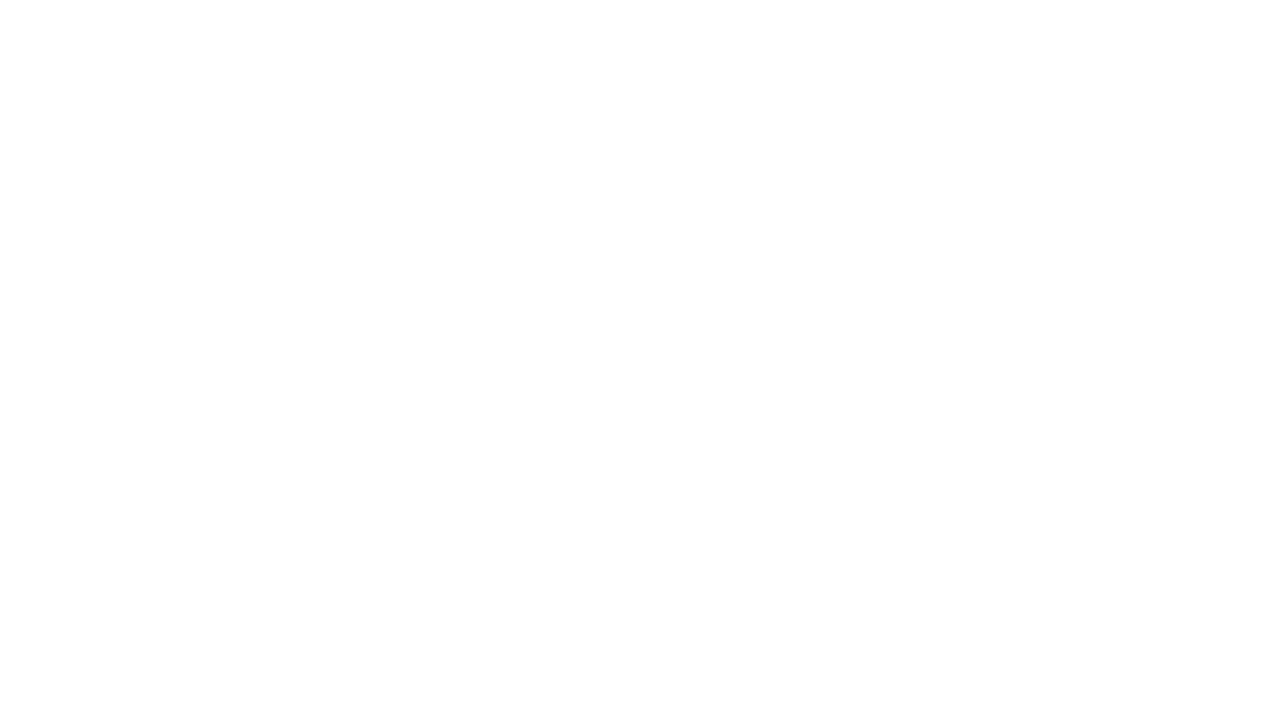

Closed the child window
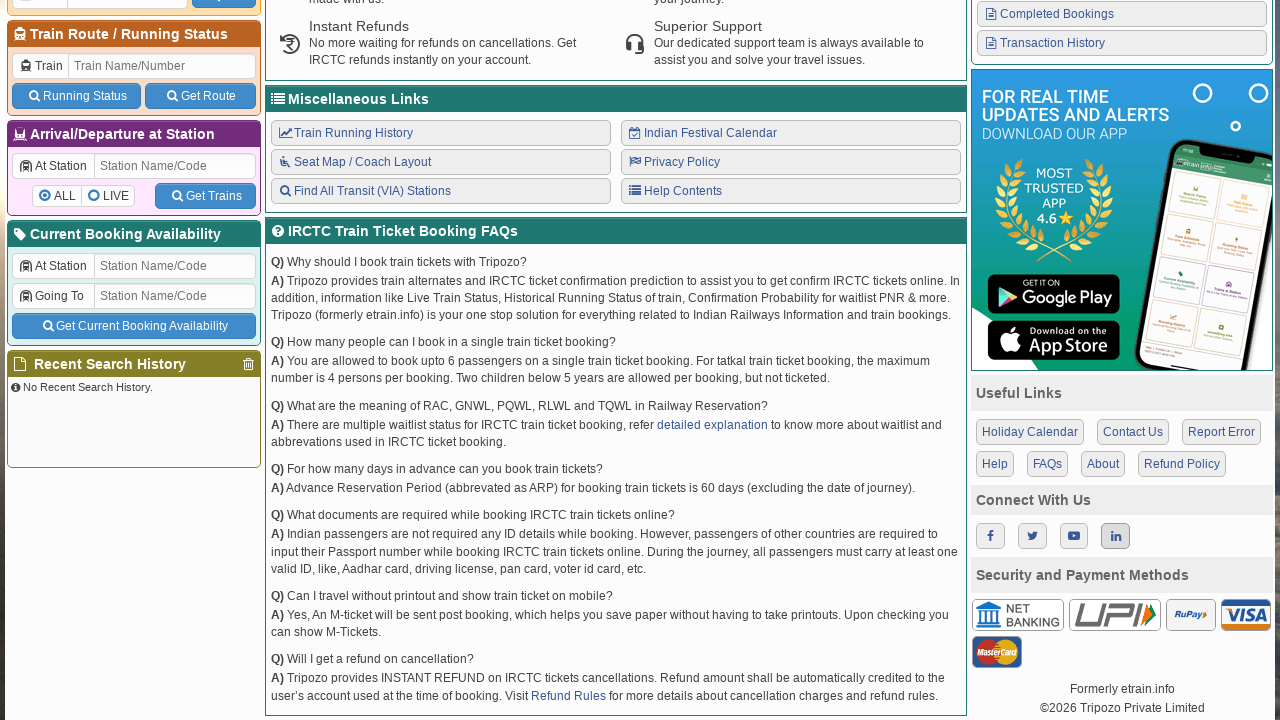

Verified return to original page - URL: https://etrain.info/in, Title: <bound method Page.title of <Page url='https://etrain.info/in'>>
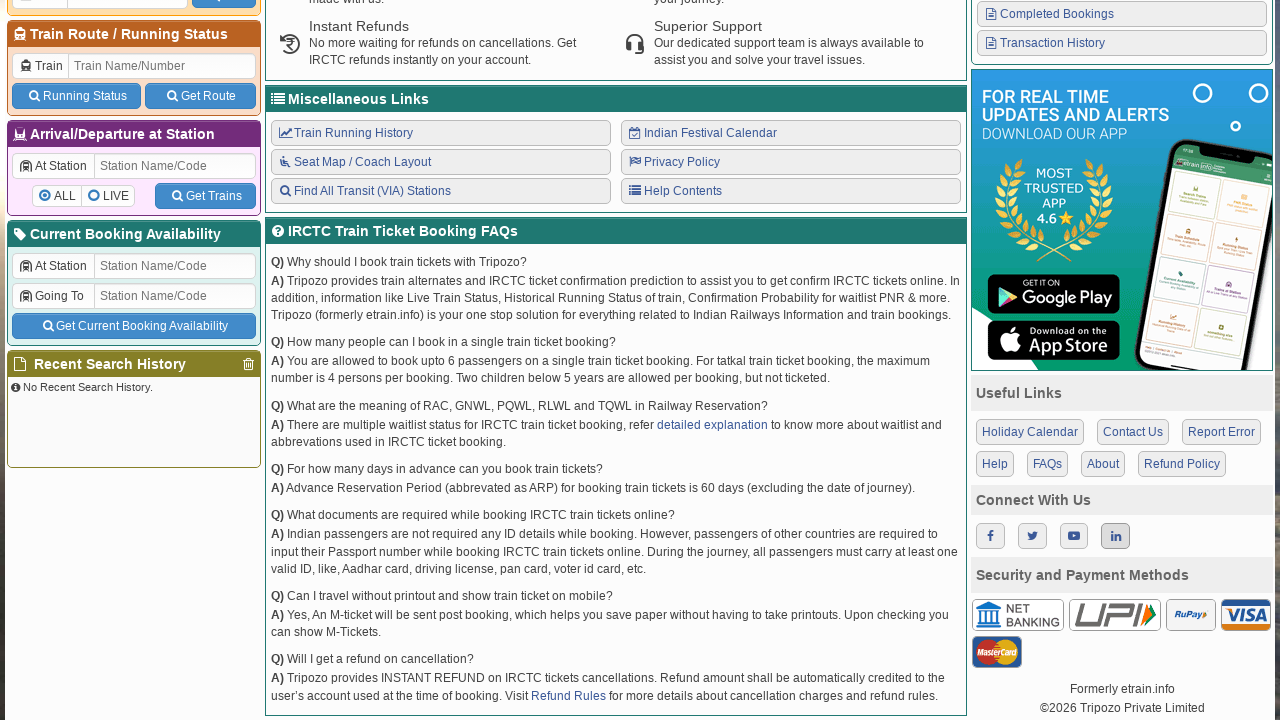

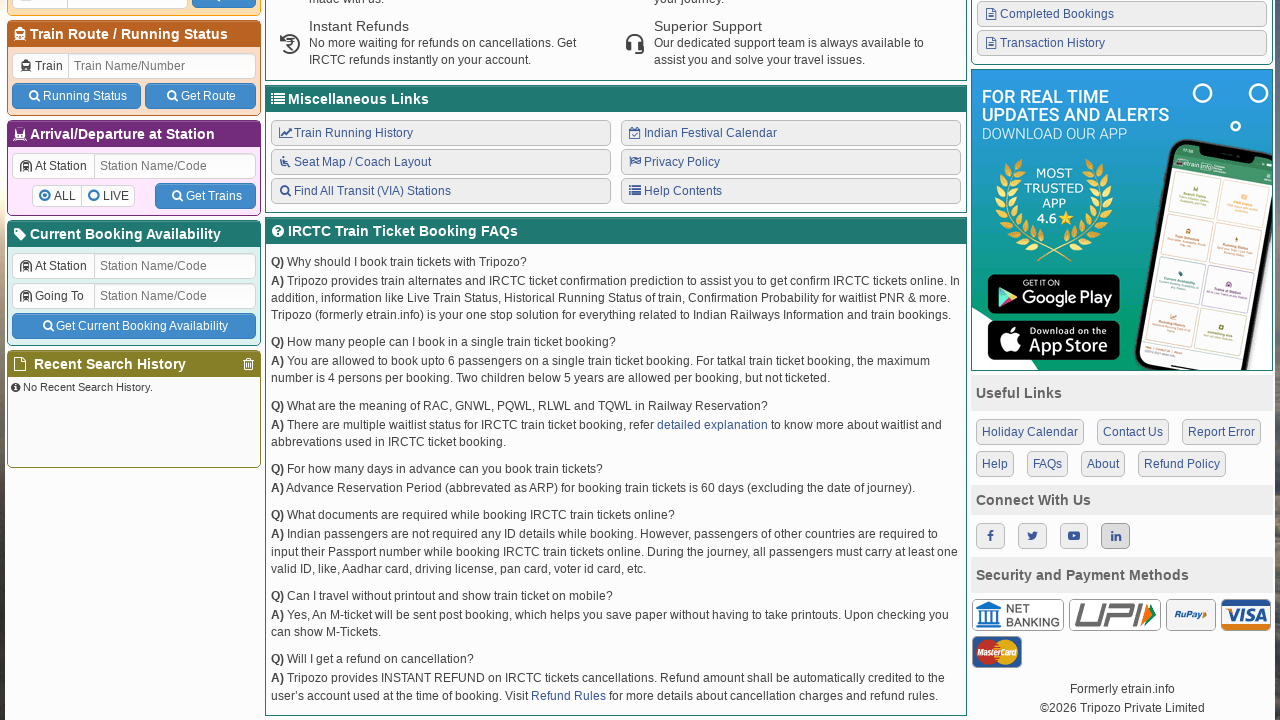